Tests the full name text box field on DemoQA by entering a name, submitting the form, and verifying the output contains the entered text

Starting URL: https://demoqa.com/text-box

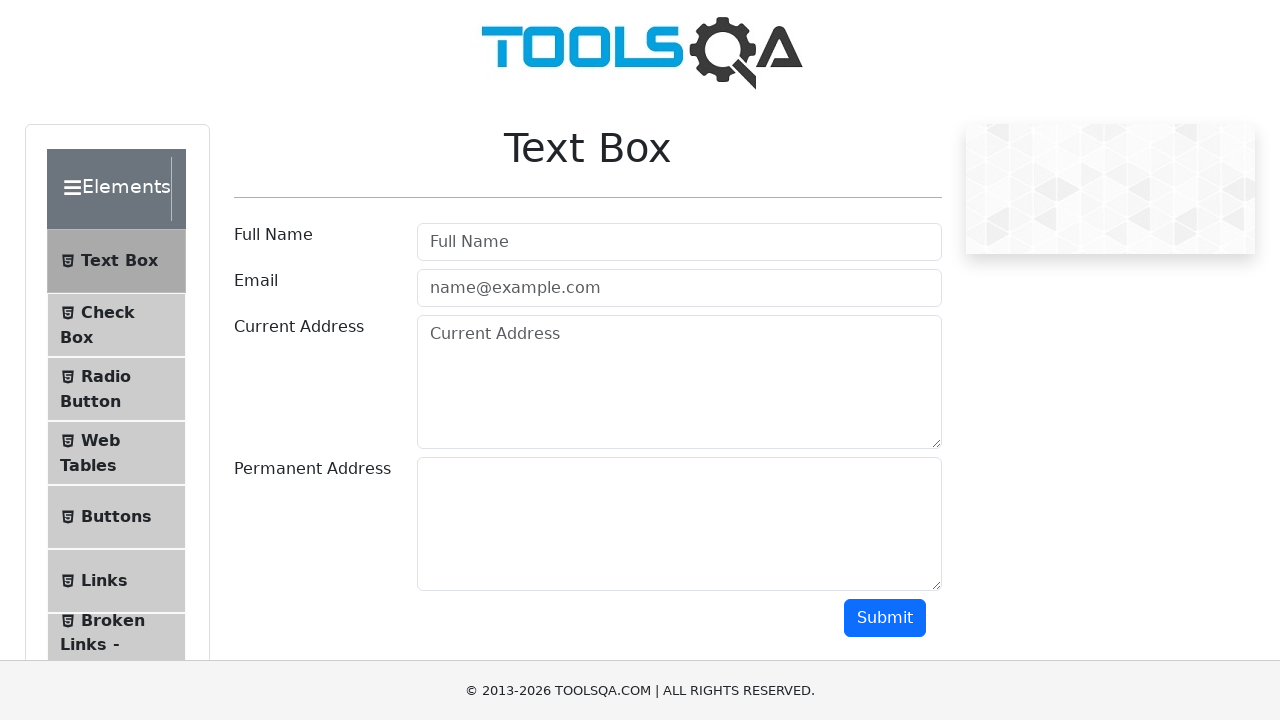

Filled full name field with 'Hanna' on #userName
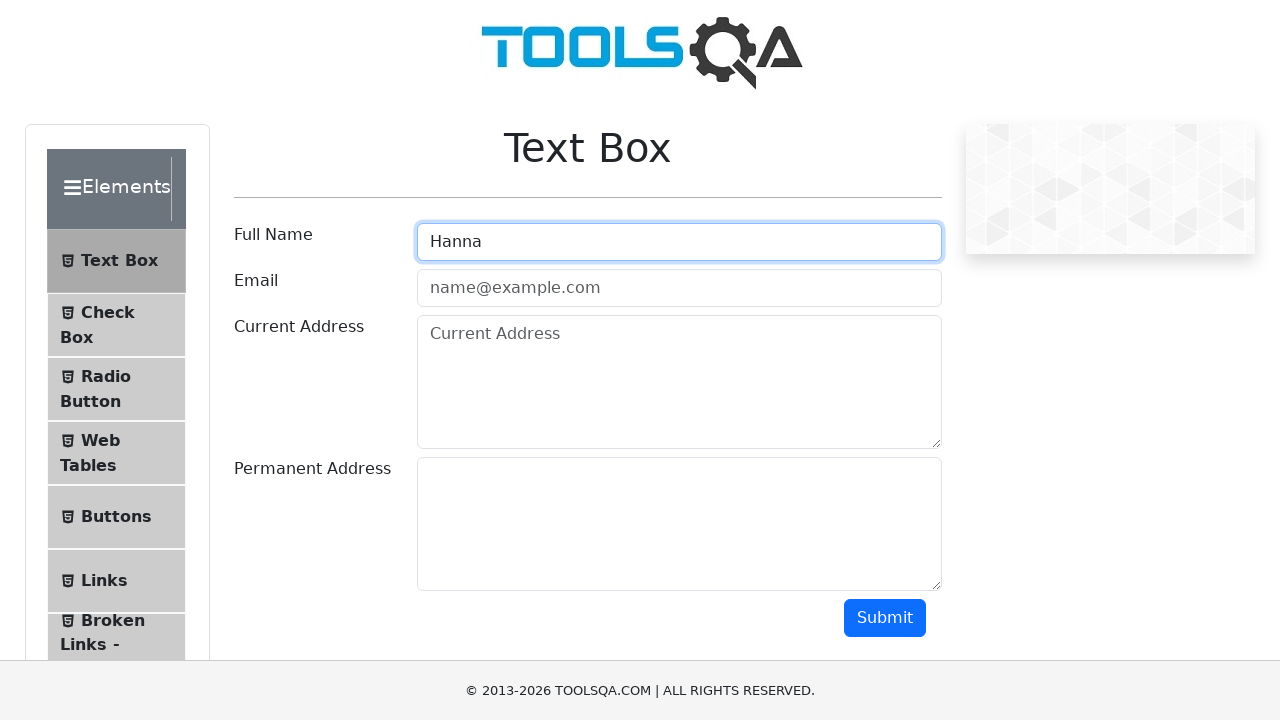

Scrolled submit button into view
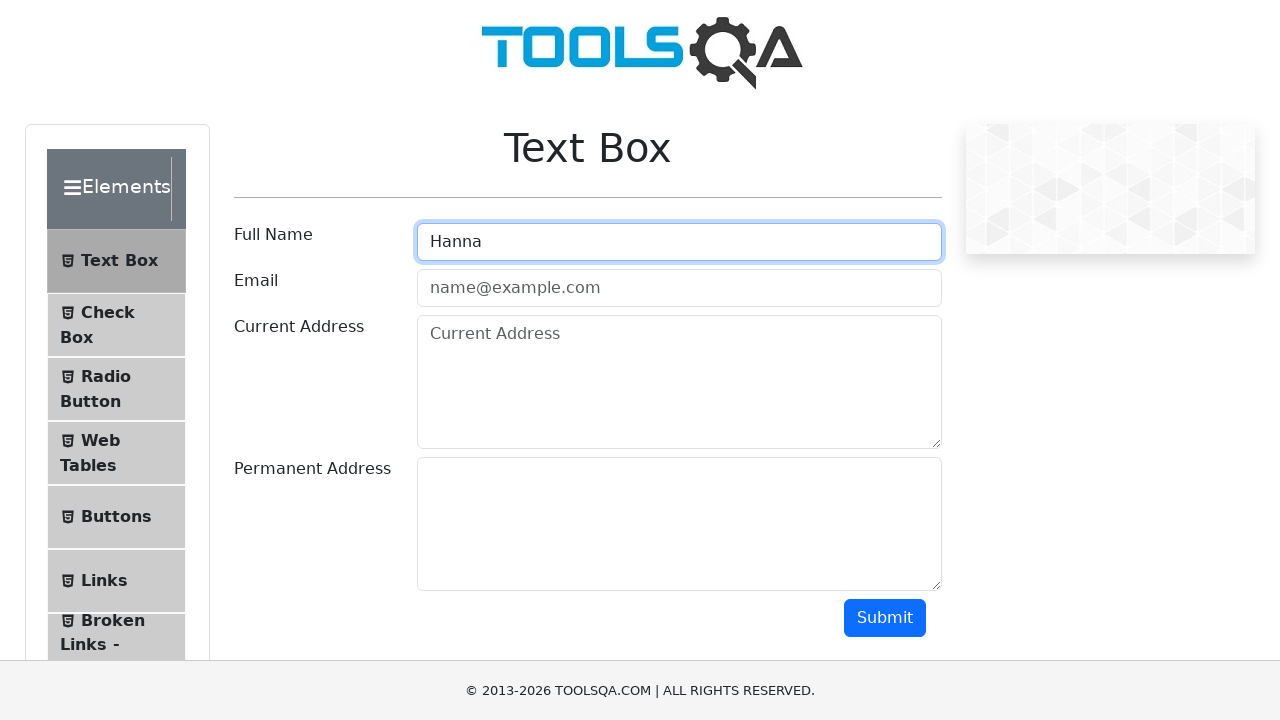

Clicked submit button at (885, 618) on #submit
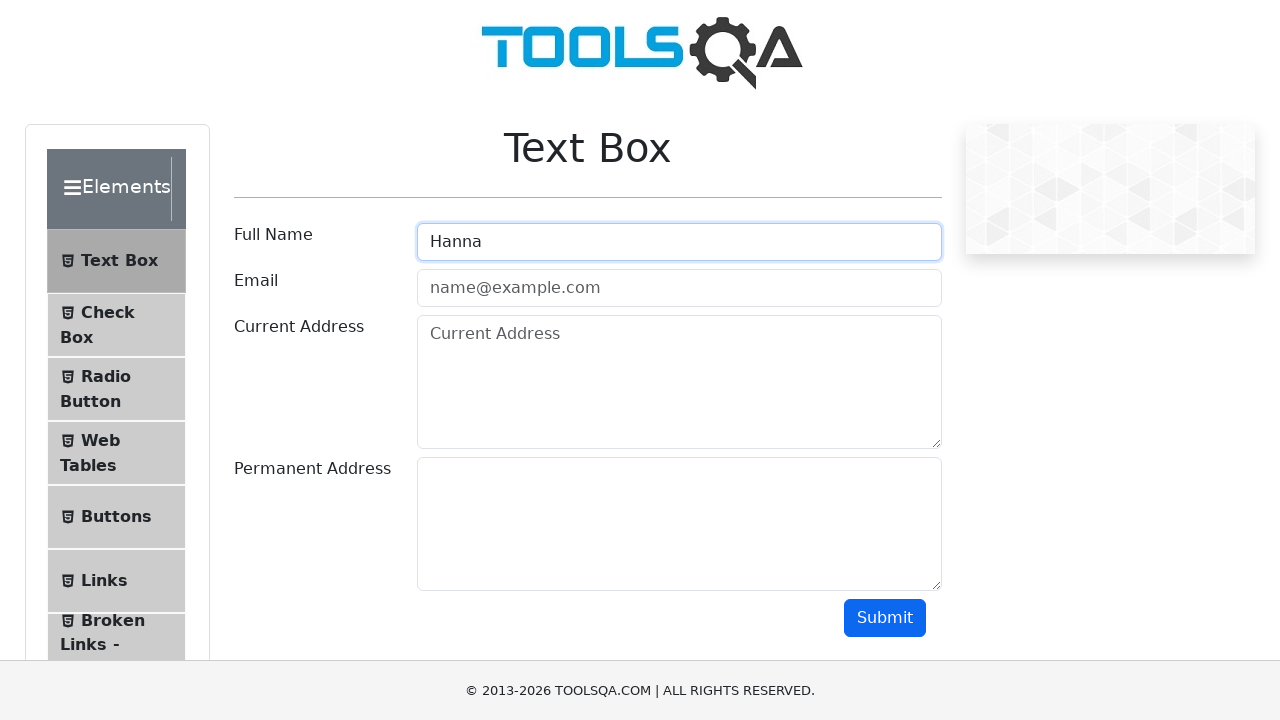

Output section loaded
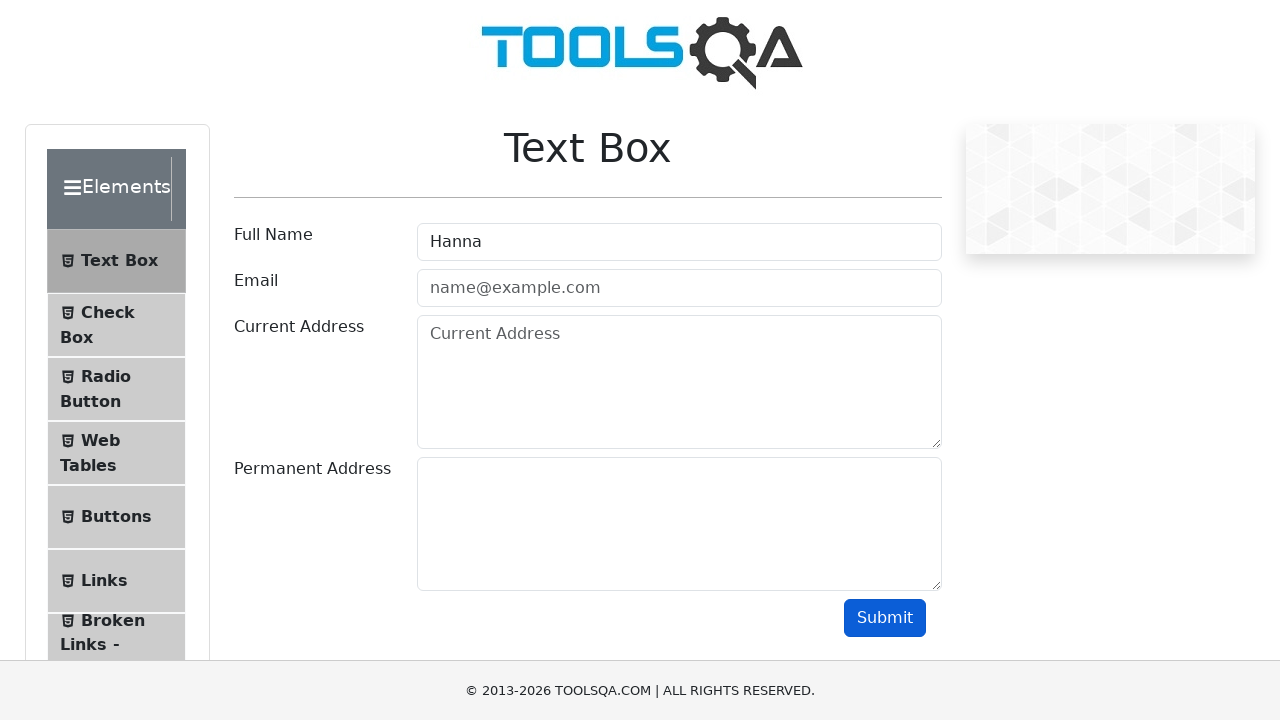

Retrieved output text content
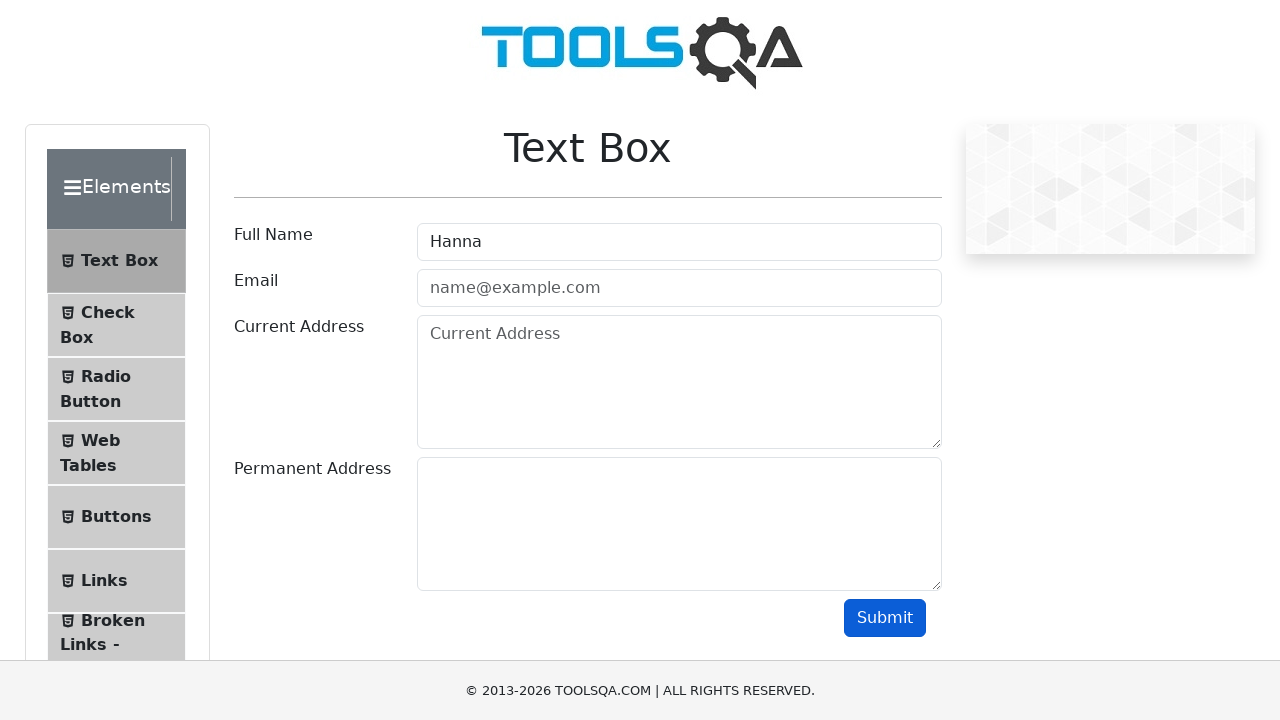

Verified output contains 'Hanna'
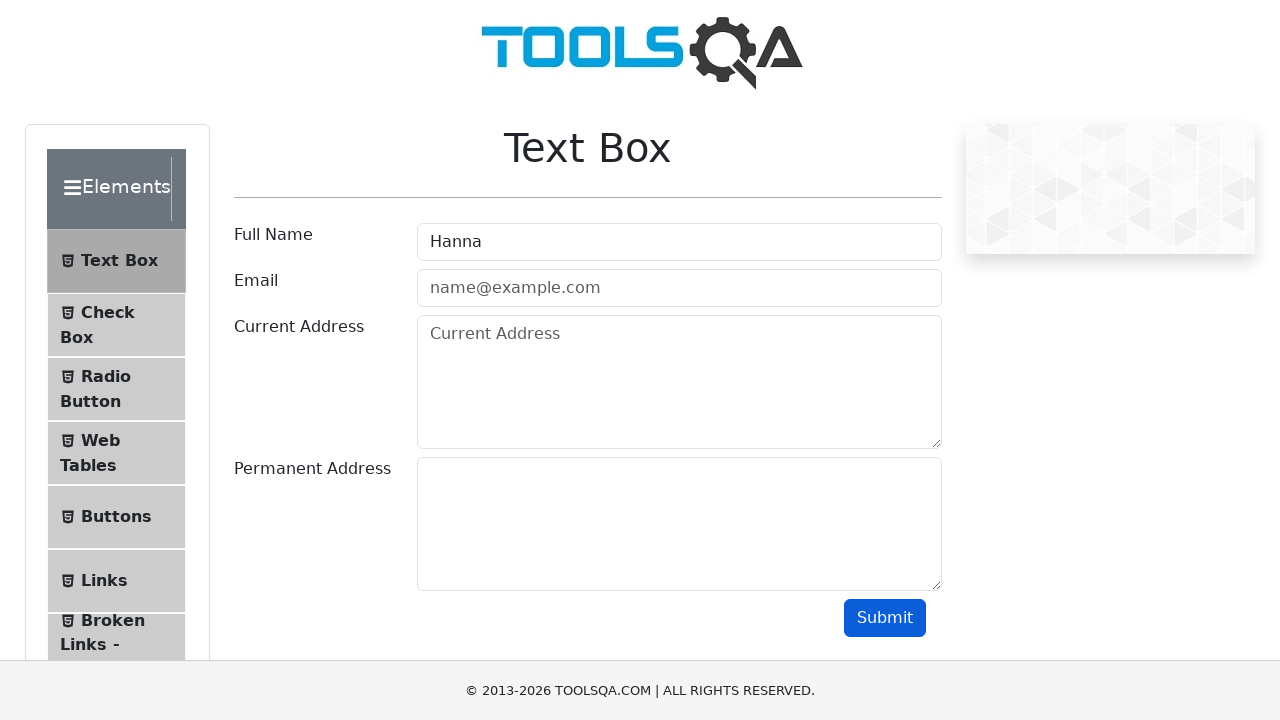

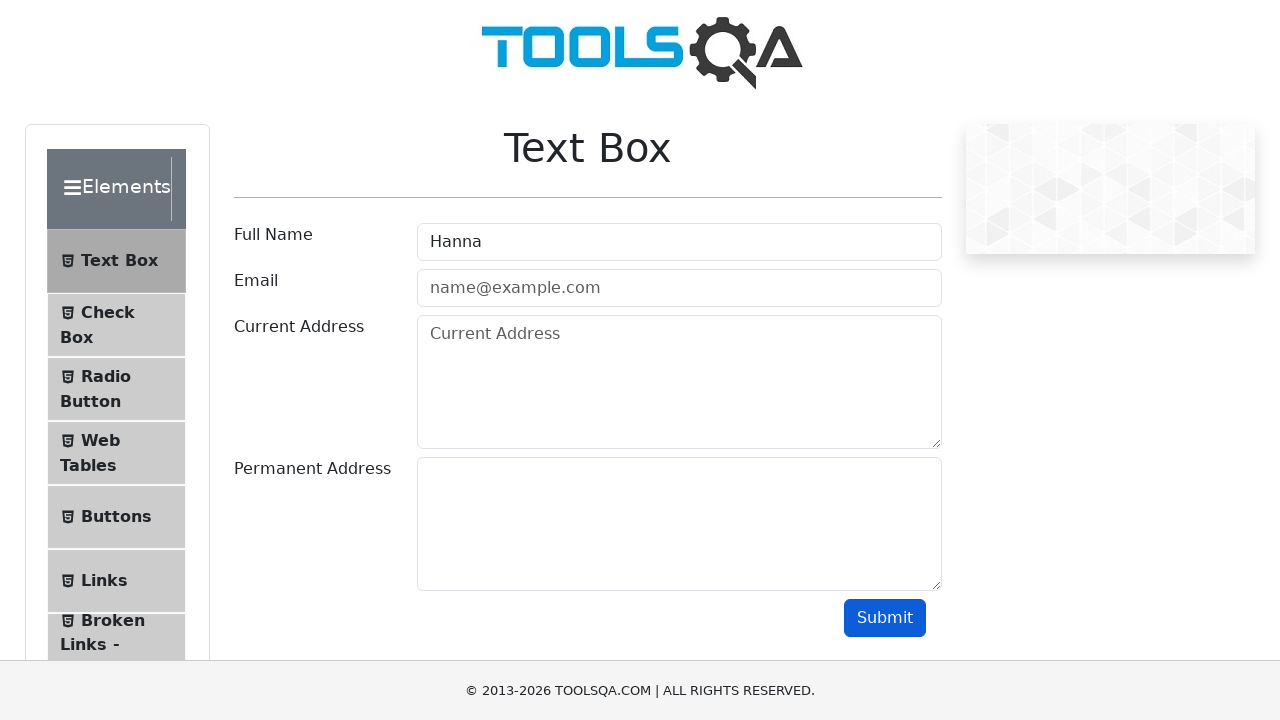